Navigates to Playwright documentation and clicks the Get Started link

Starting URL: https://playwright.dev/

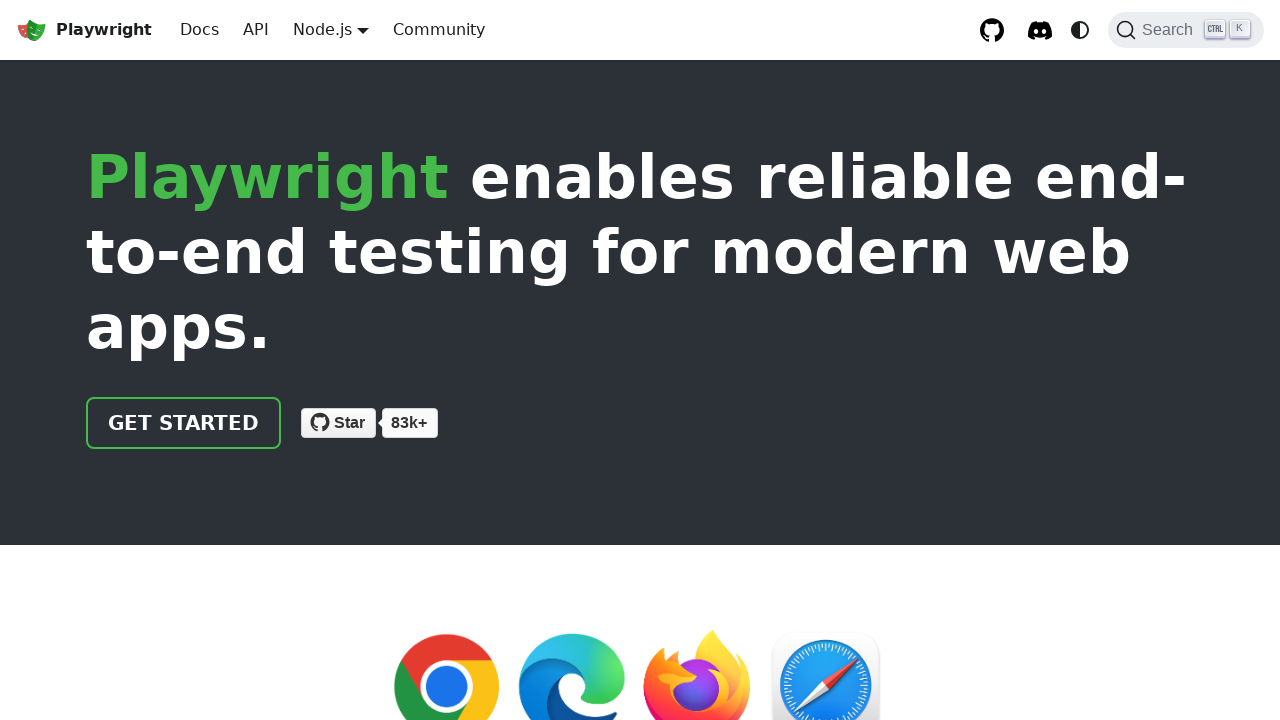

Clicked the Get Started link on Playwright documentation homepage at (184, 423) on internal:text="Get Started"i
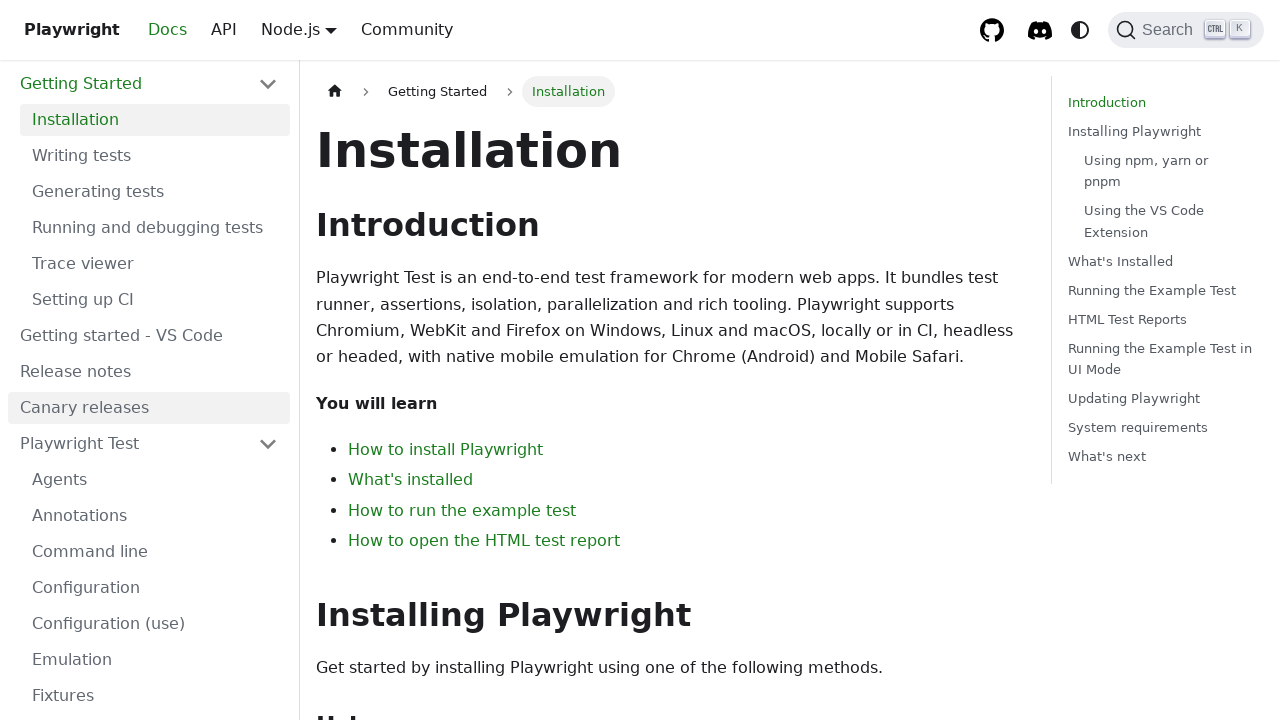

Waited for Get Started page to load (domcontentloaded)
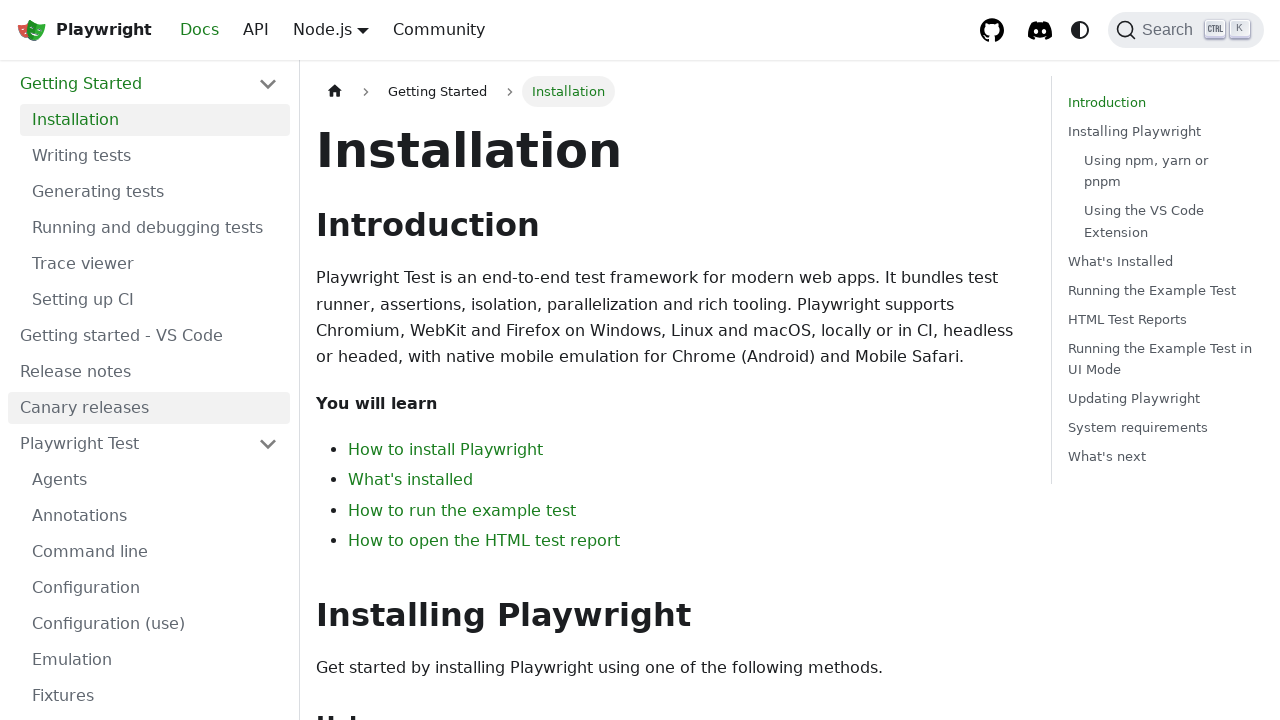

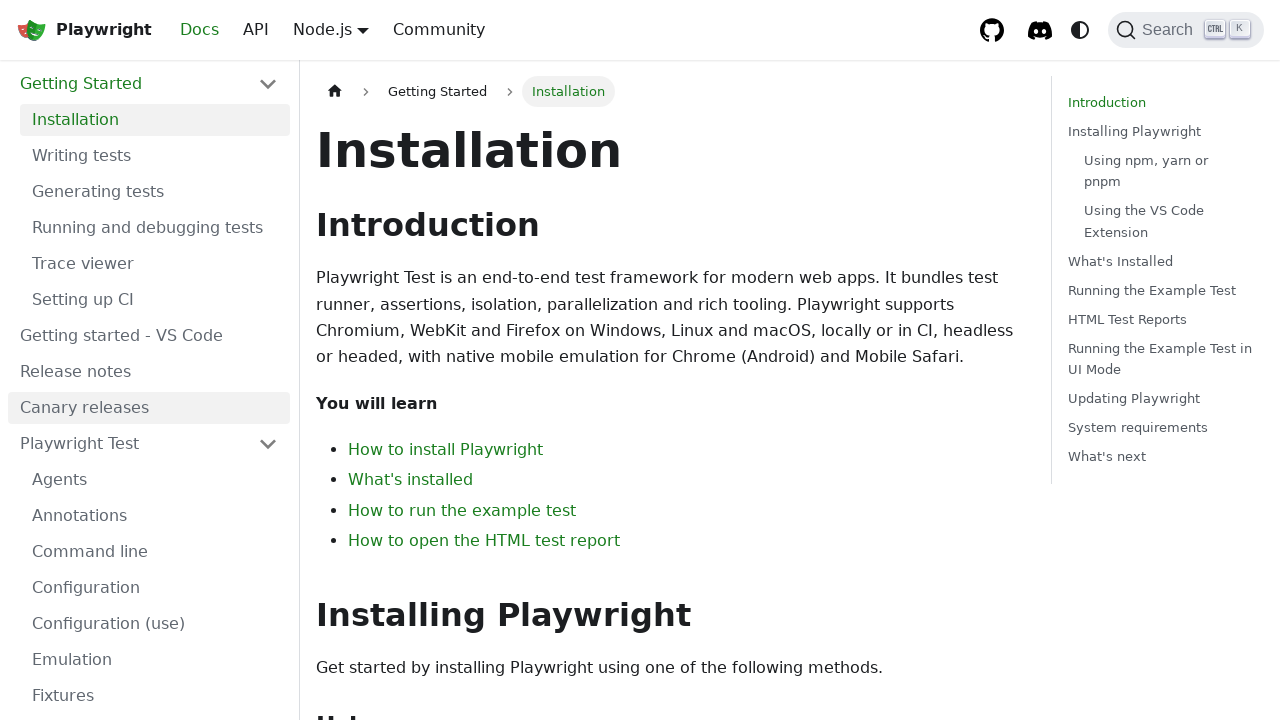